Tests that after getting geolocation, a link (potentially to Google Maps) appears on the page

Starting URL: https://the-internet.herokuapp.com/geolocation

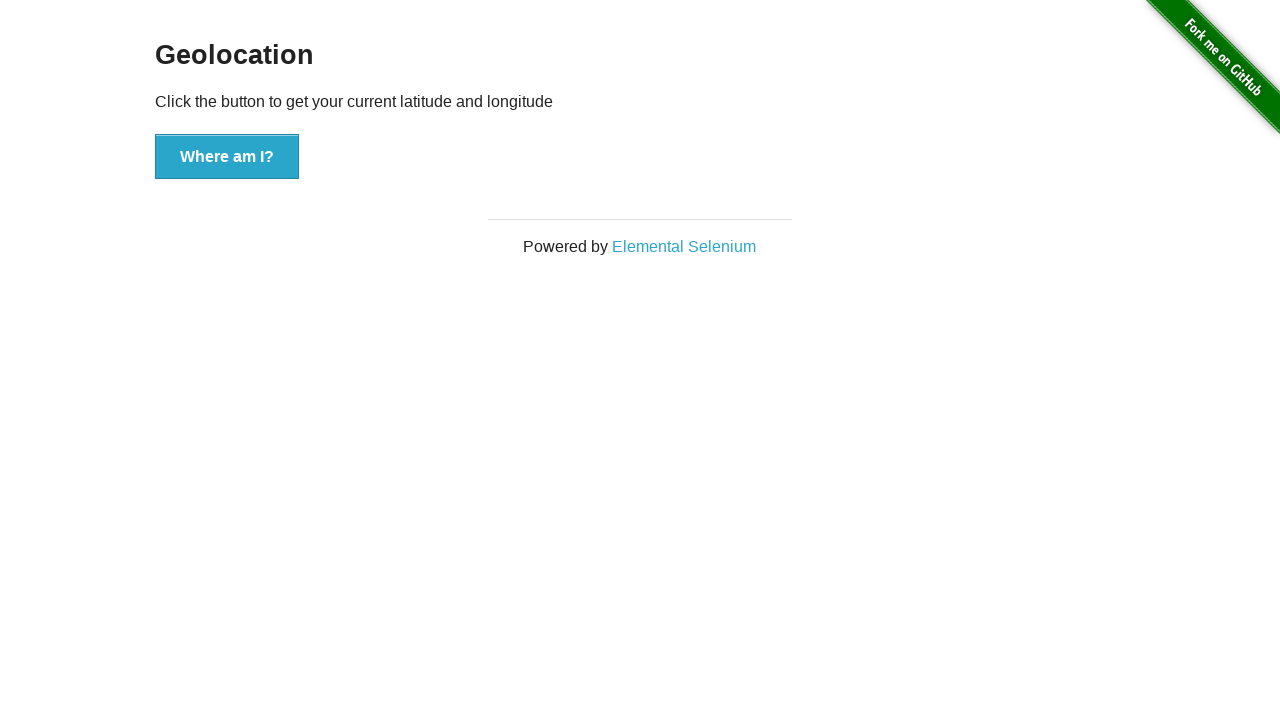

Granted geolocation permission to browser context
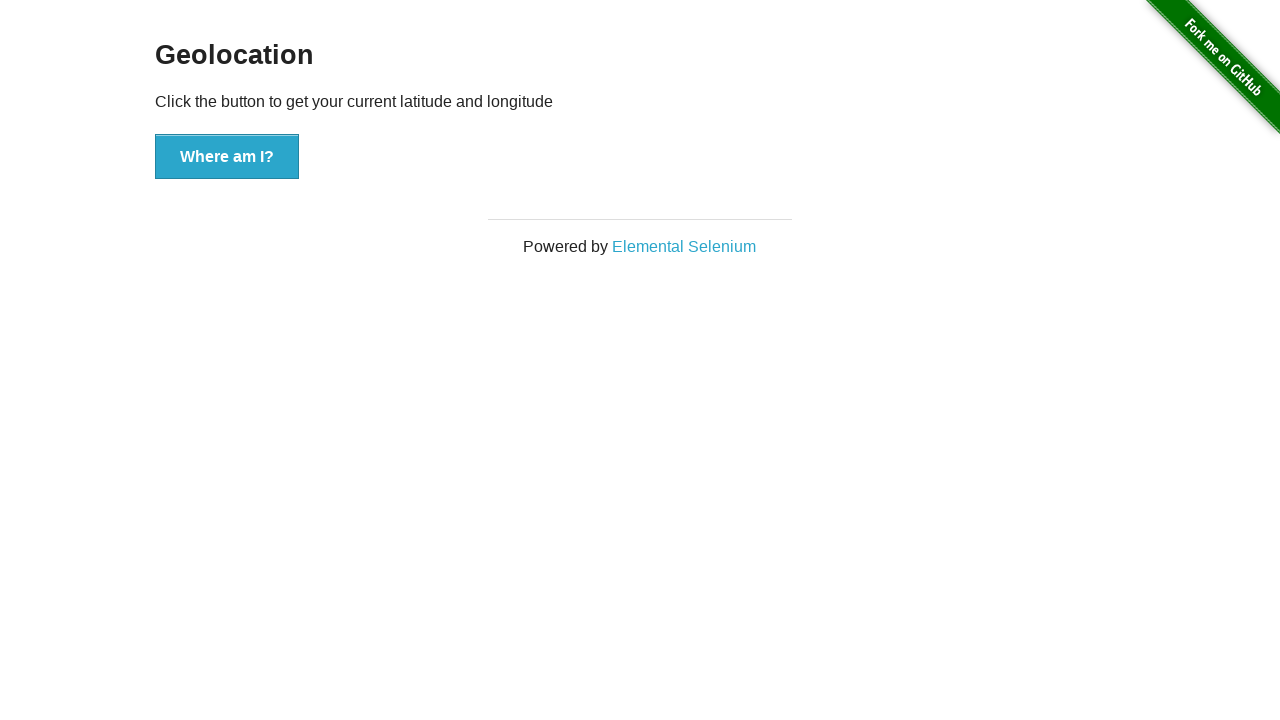

Set geolocation to London coordinates (51.5074, -0.1278)
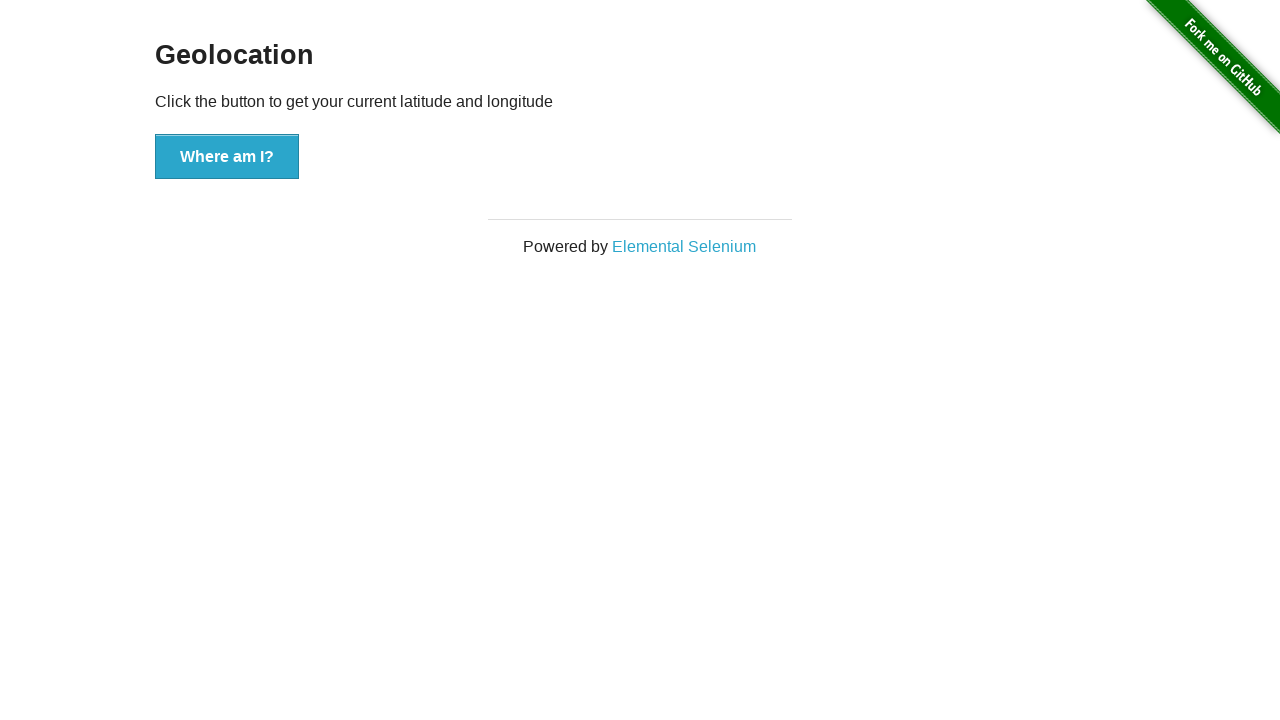

Clicked button to get location at (227, 157) on button
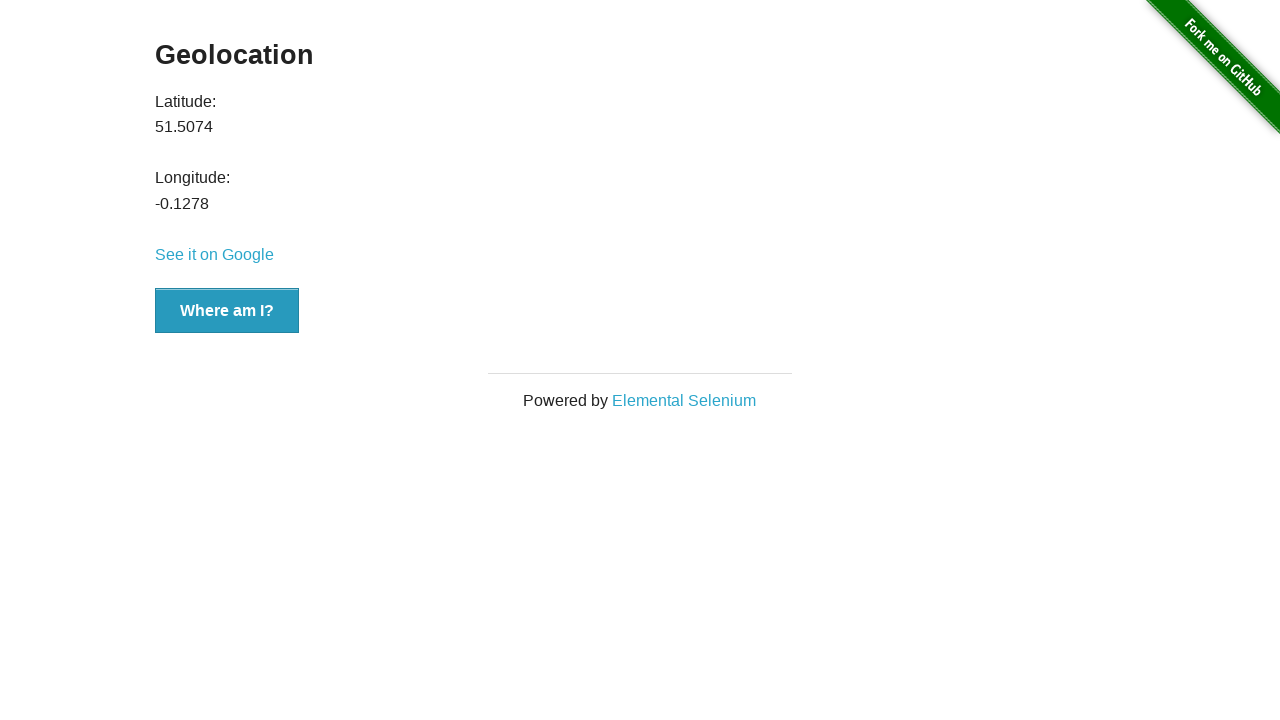

Waited for latitude value element to appear
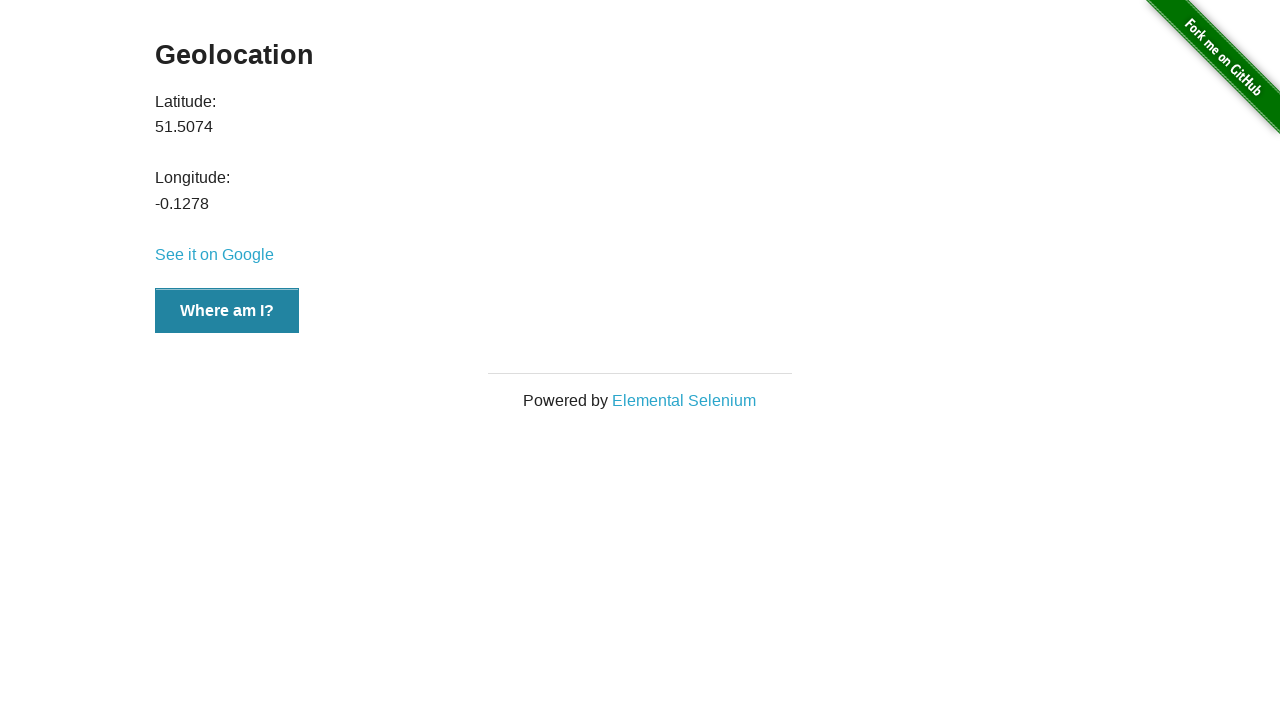

Located Google Maps or external links on the page
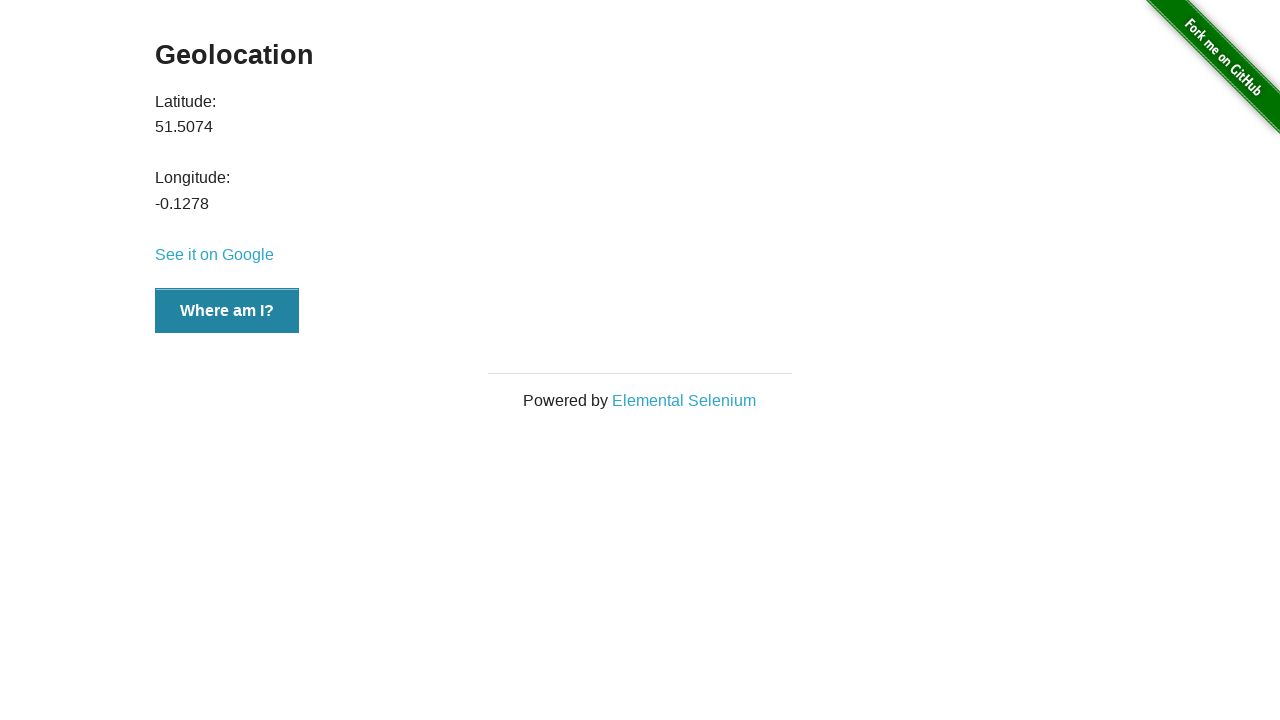

Counted 2 Google Maps or external links
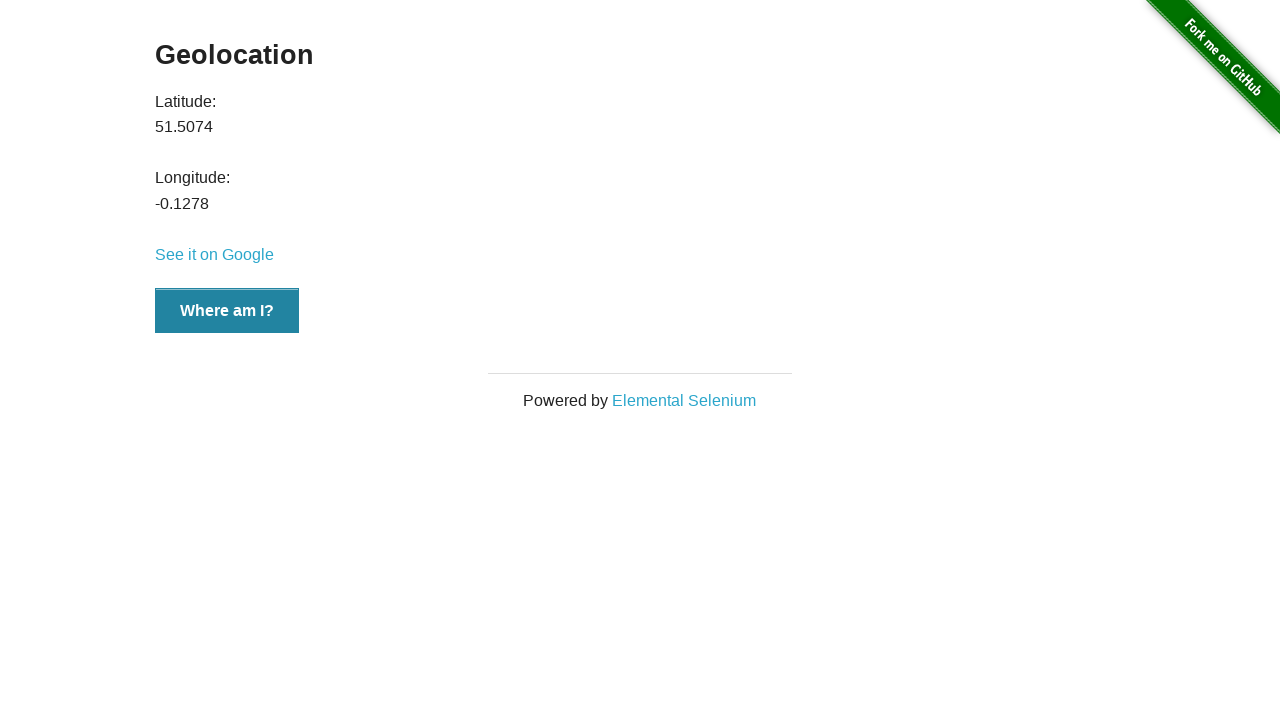

Asserted that link count is greater than or equal to 0
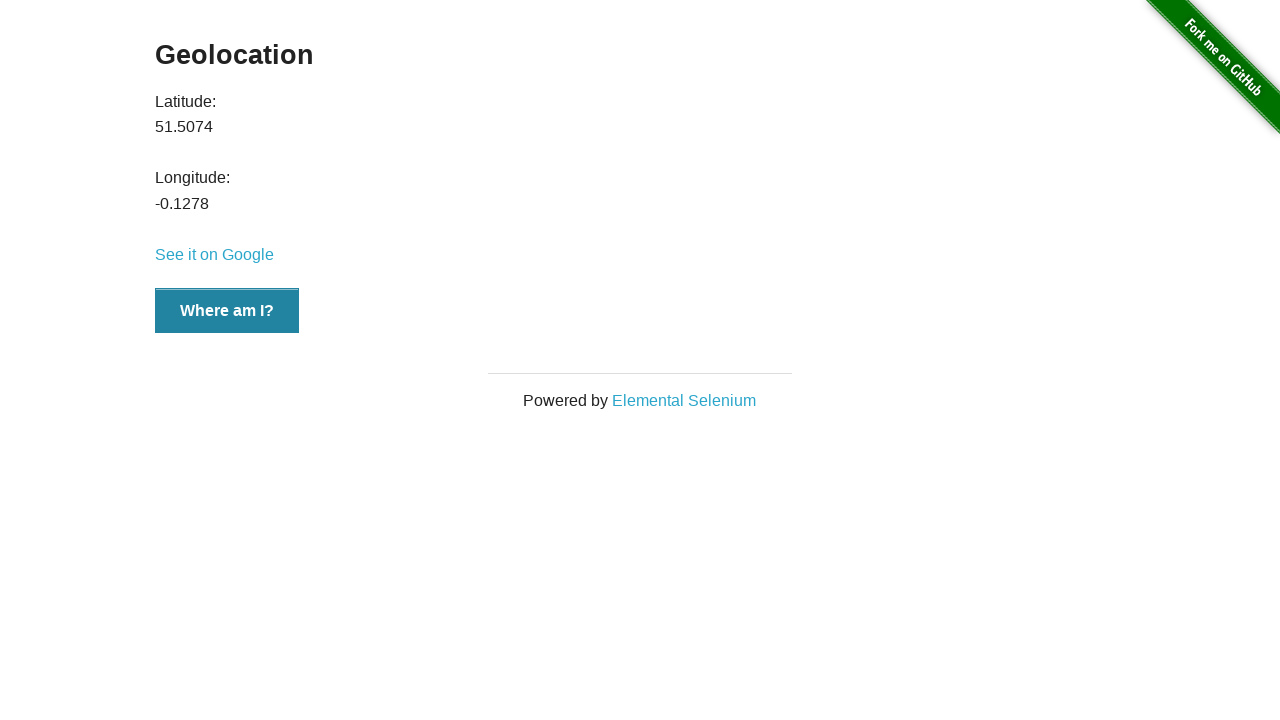

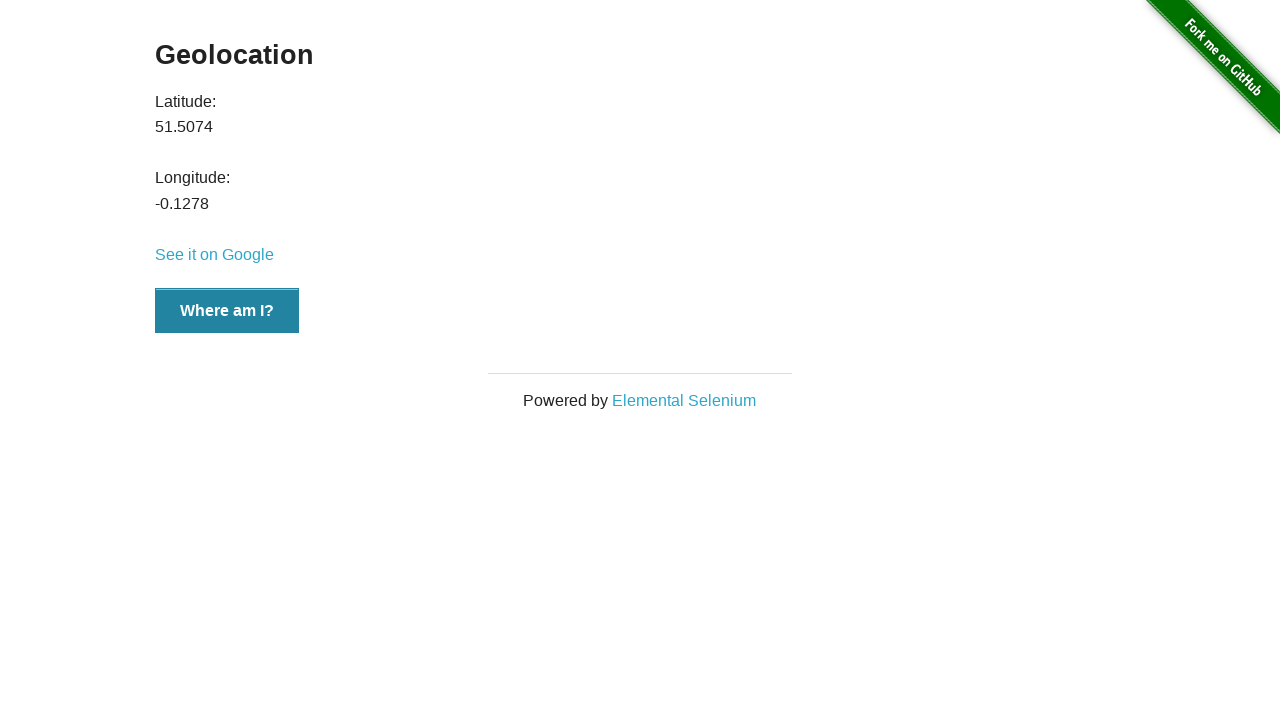